Tests number validation by entering an invalid number and verifying the error message

Starting URL: https://kristinek.github.io/site/tasks/enter_a_number

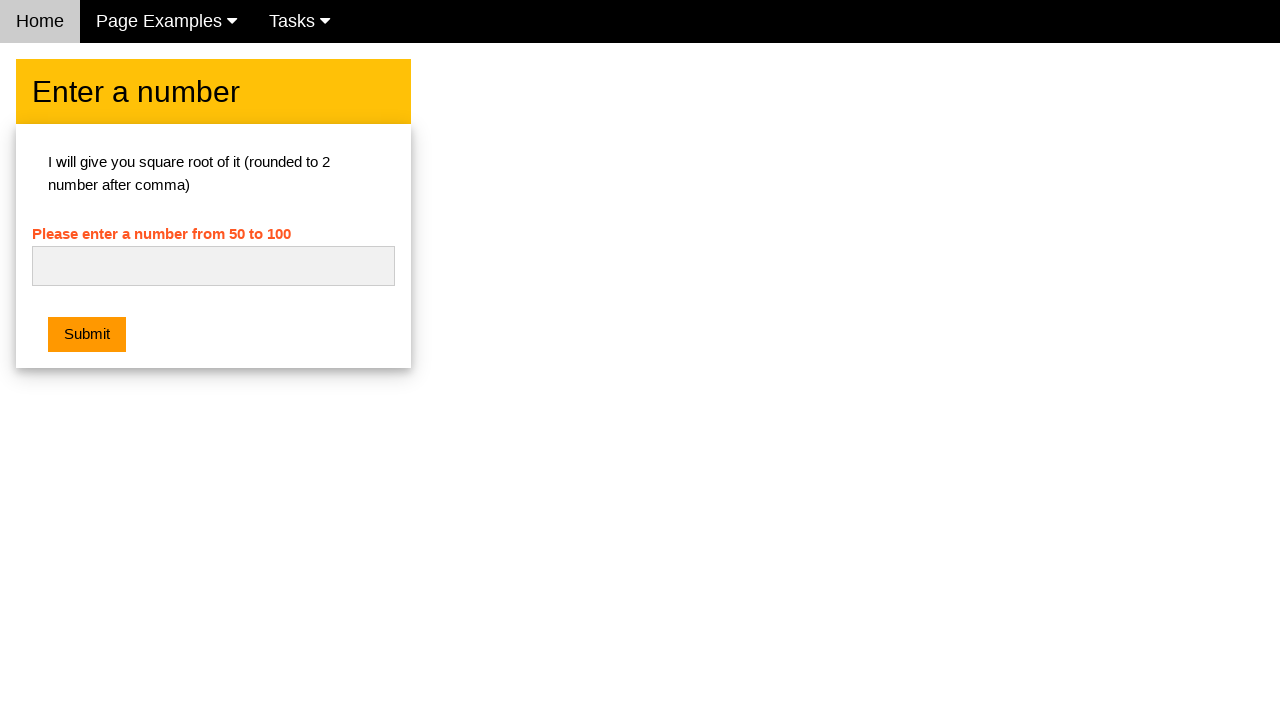

Cleared the number input field on #numb
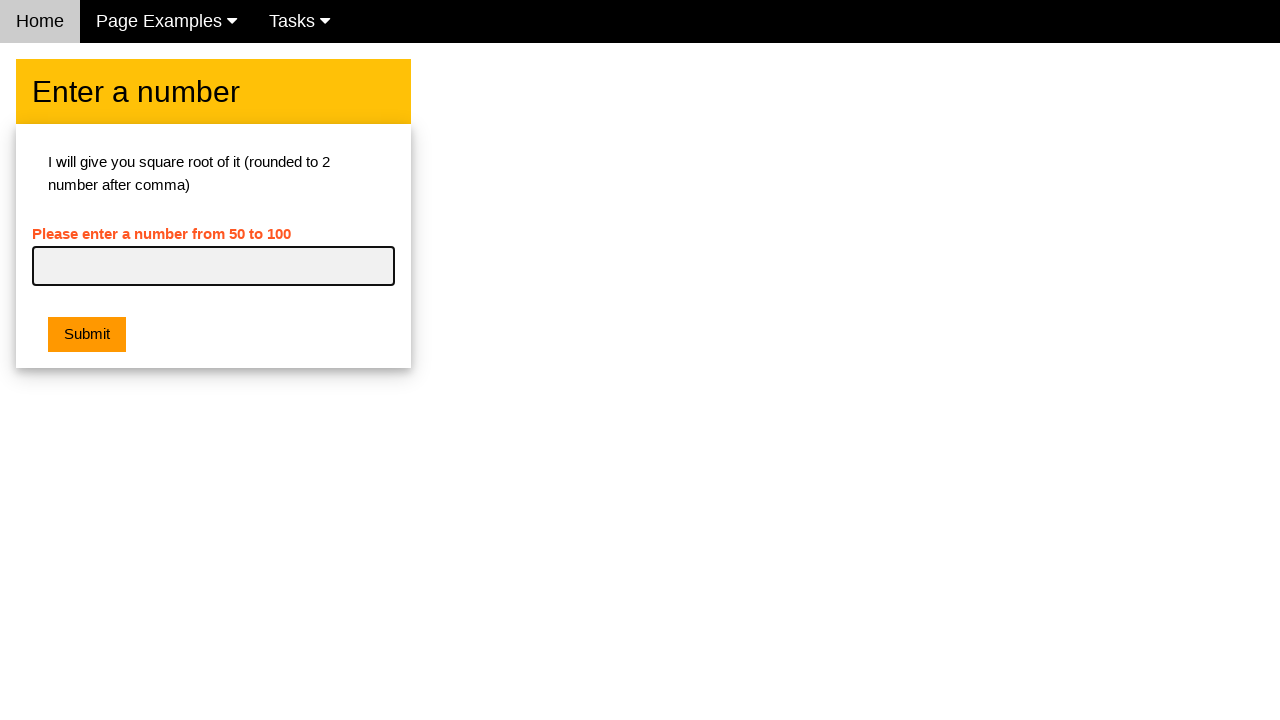

Entered invalid text 'abc' into number field on #numb
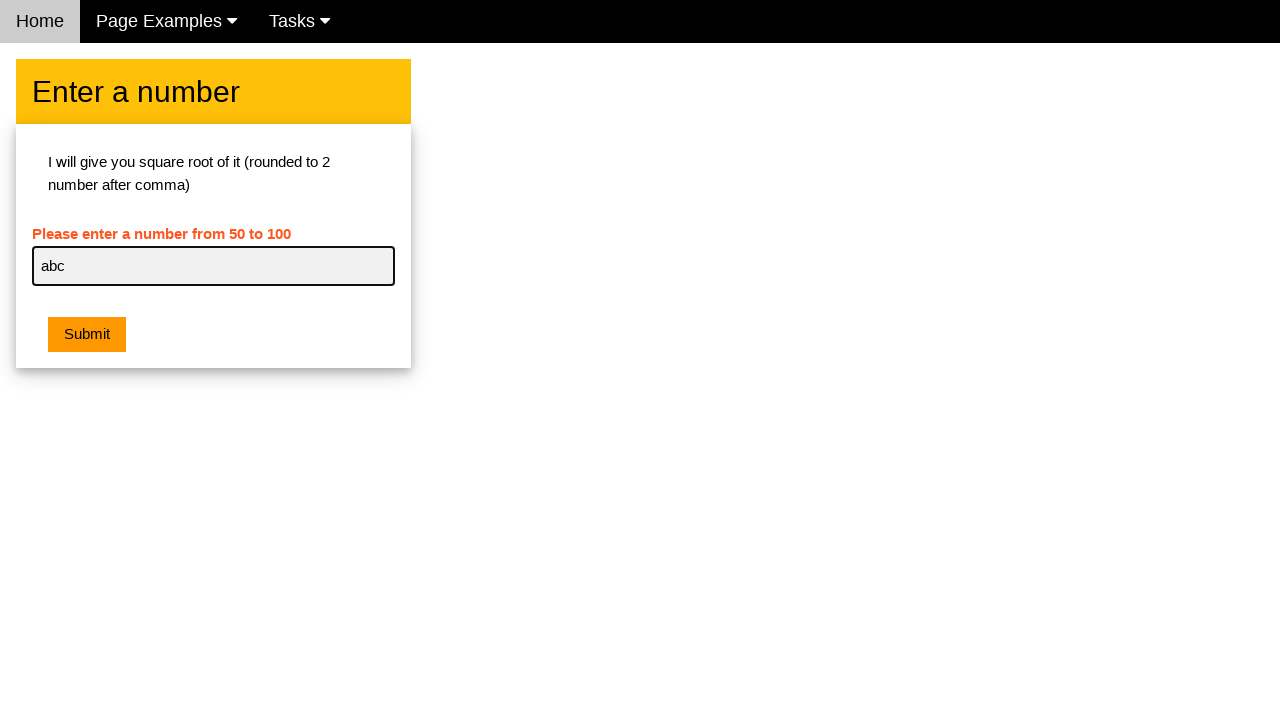

Clicked submit button at (87, 335) on button
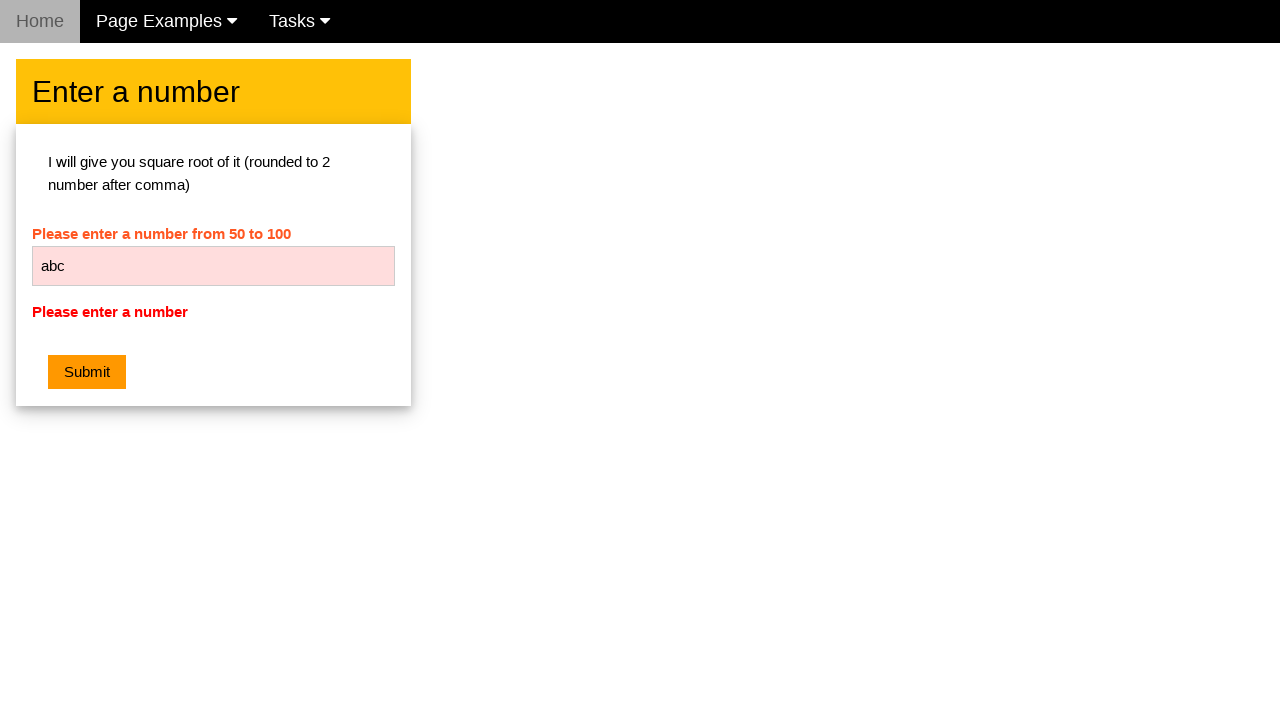

Verified error message is displayed
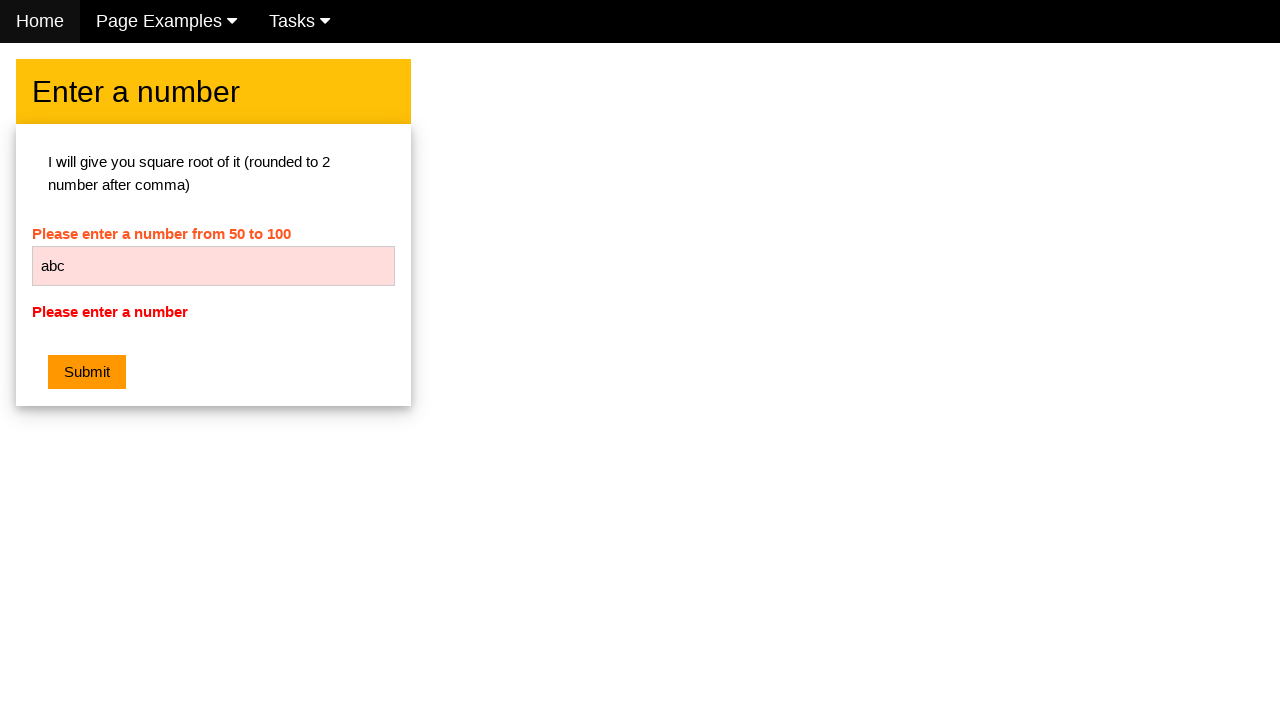

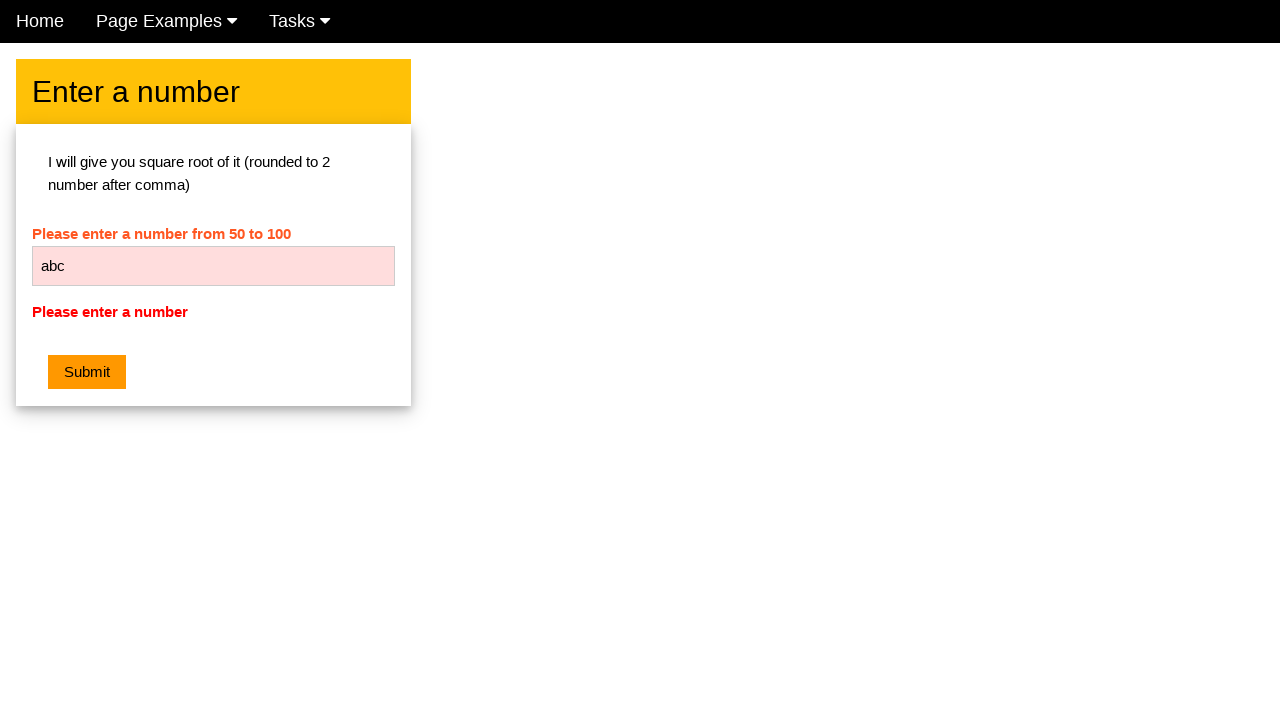